Tests JavaScript alert box functionality by clicking a button that triggers an alert and then accepting the alert dialog.

Starting URL: https://syntaxprojects.com/javascript-alert-box-demo.php

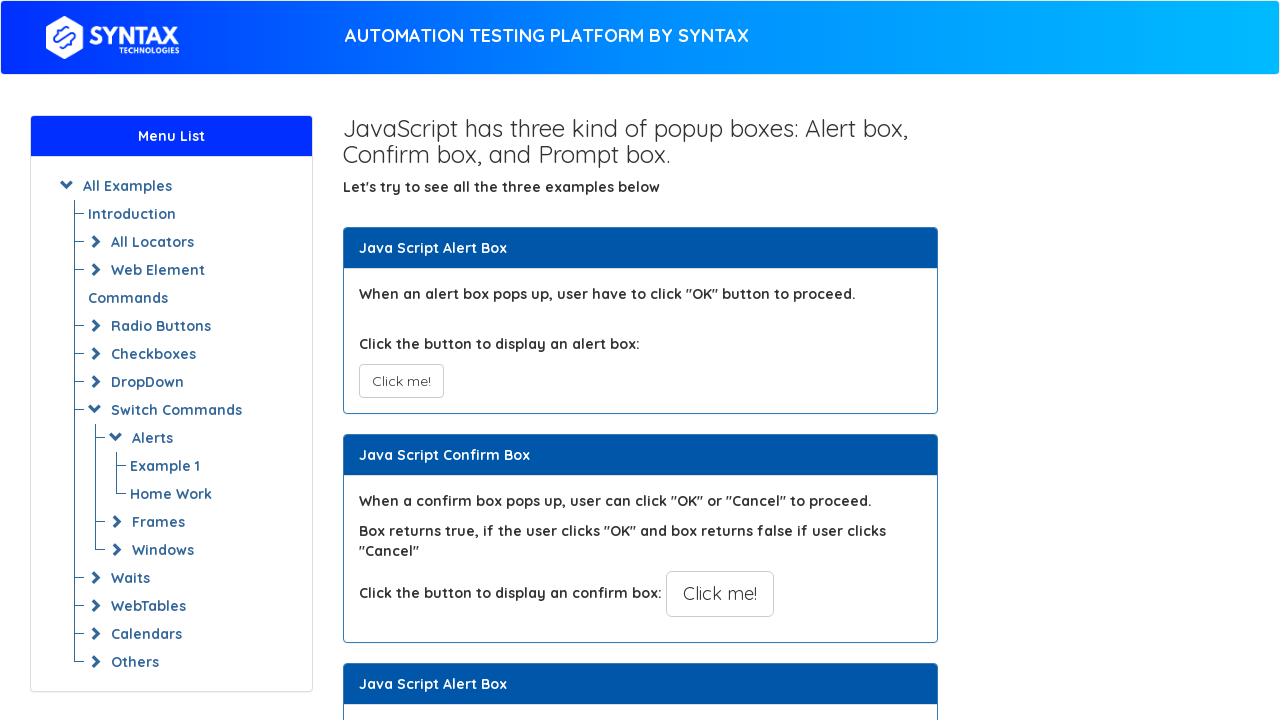

Clicked button to trigger JavaScript alert at (401, 381) on xpath=//button[@onclick='myAlertFunction()']
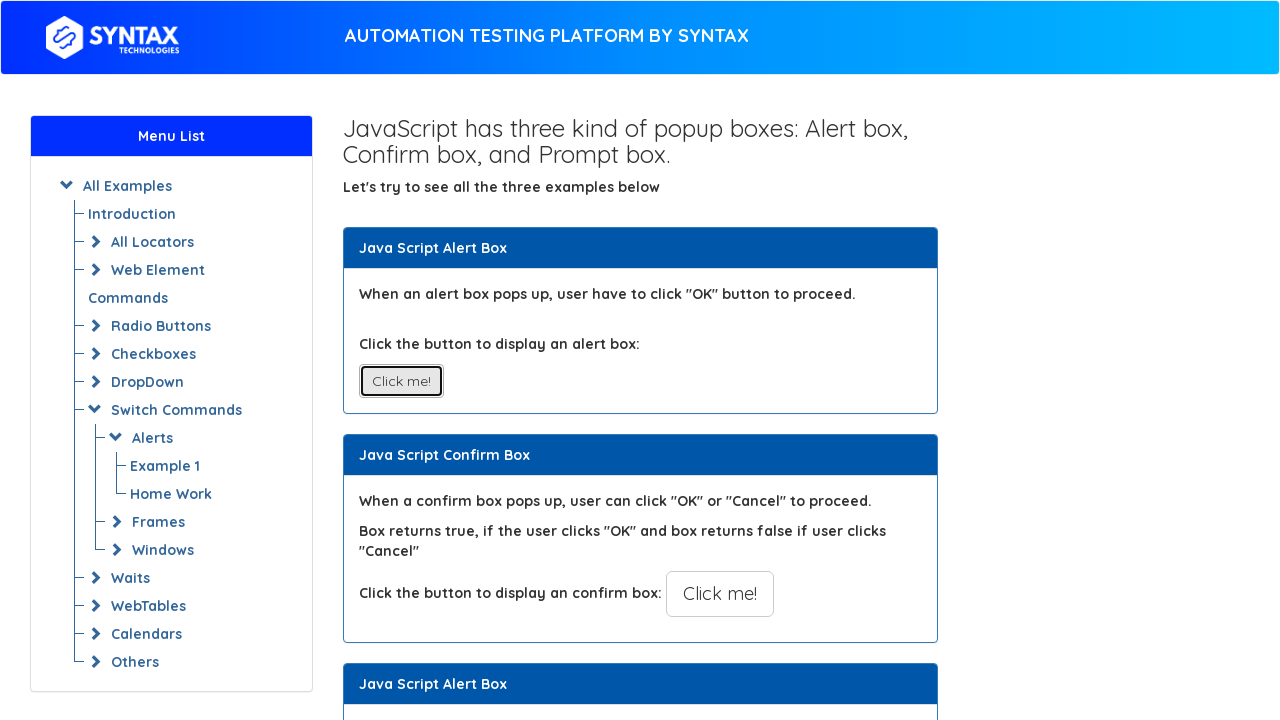

Set up dialog listener and accepted alert
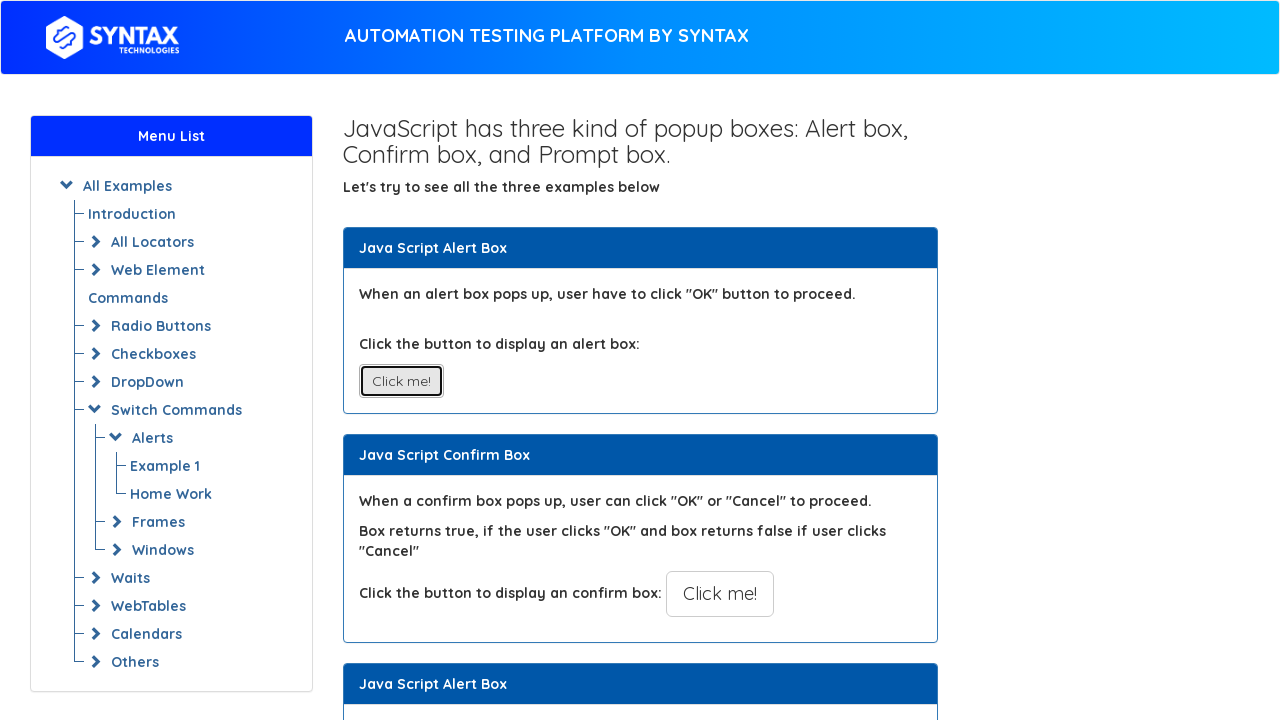

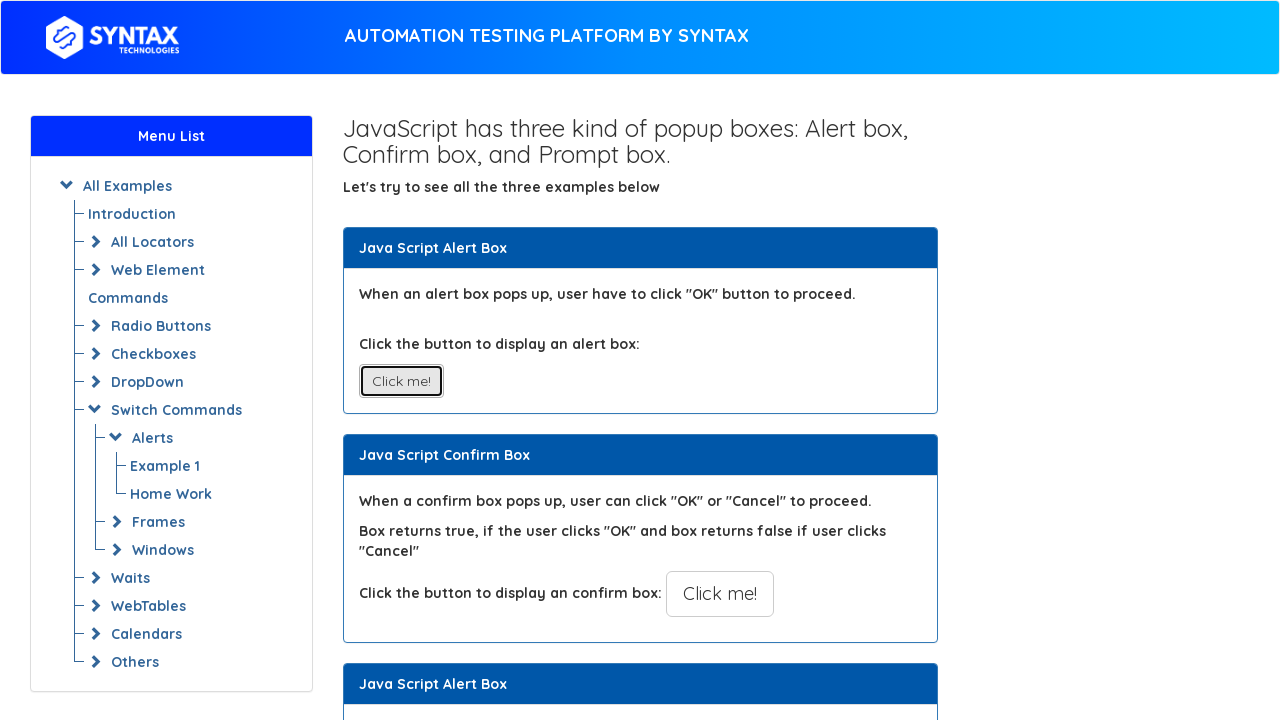